Navigates to LS-TC website and locates the DAX price element

Starting URL: https://www.ls-tc.de/de/

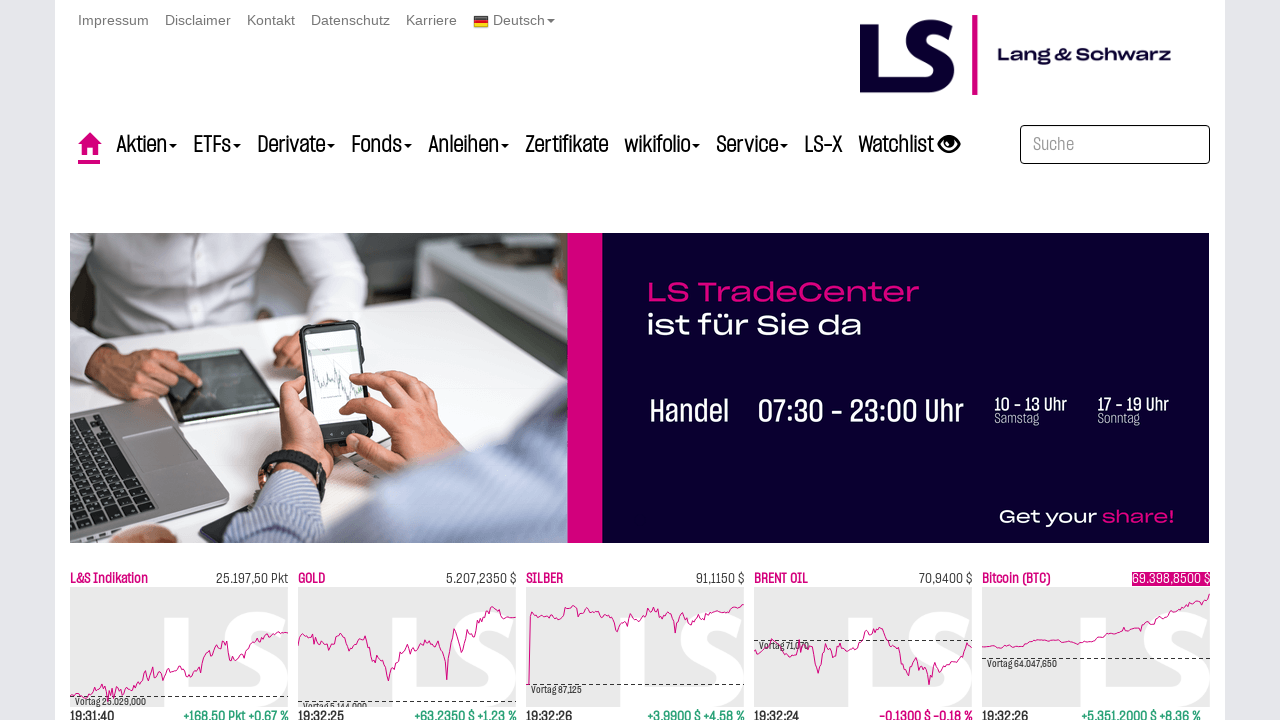

Waited for DAX price element to be visible
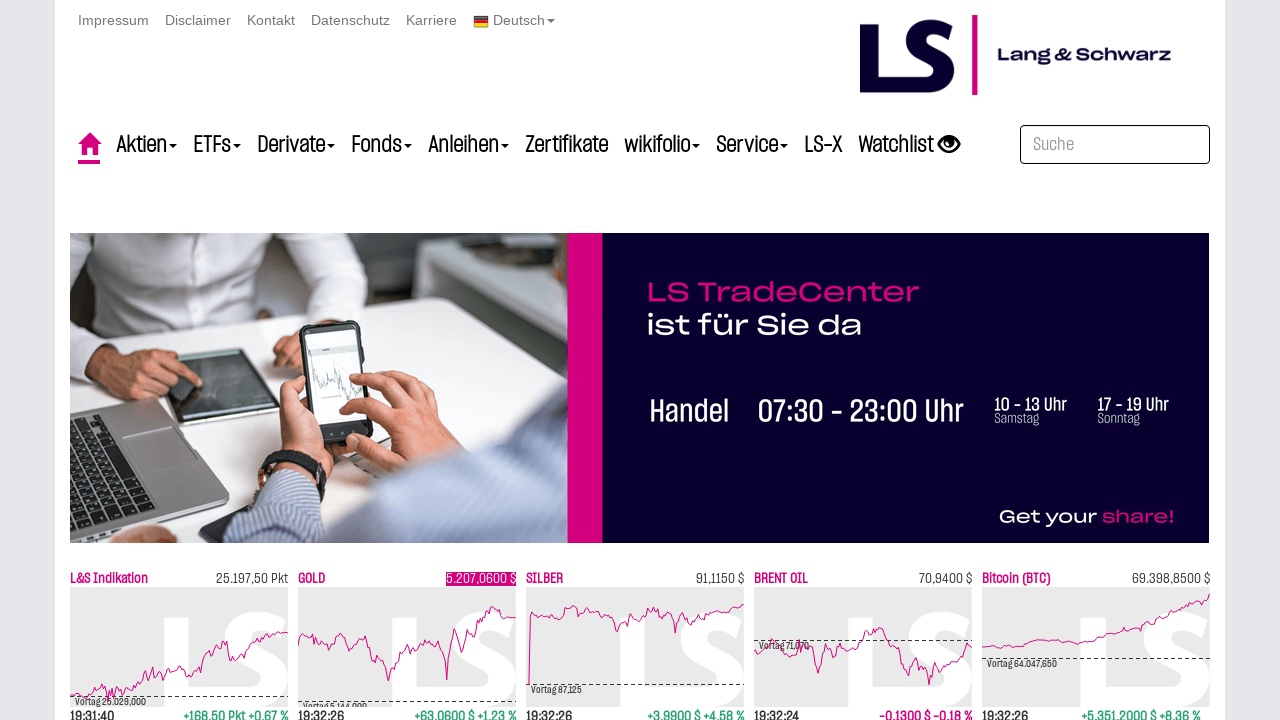

Located DAX price element
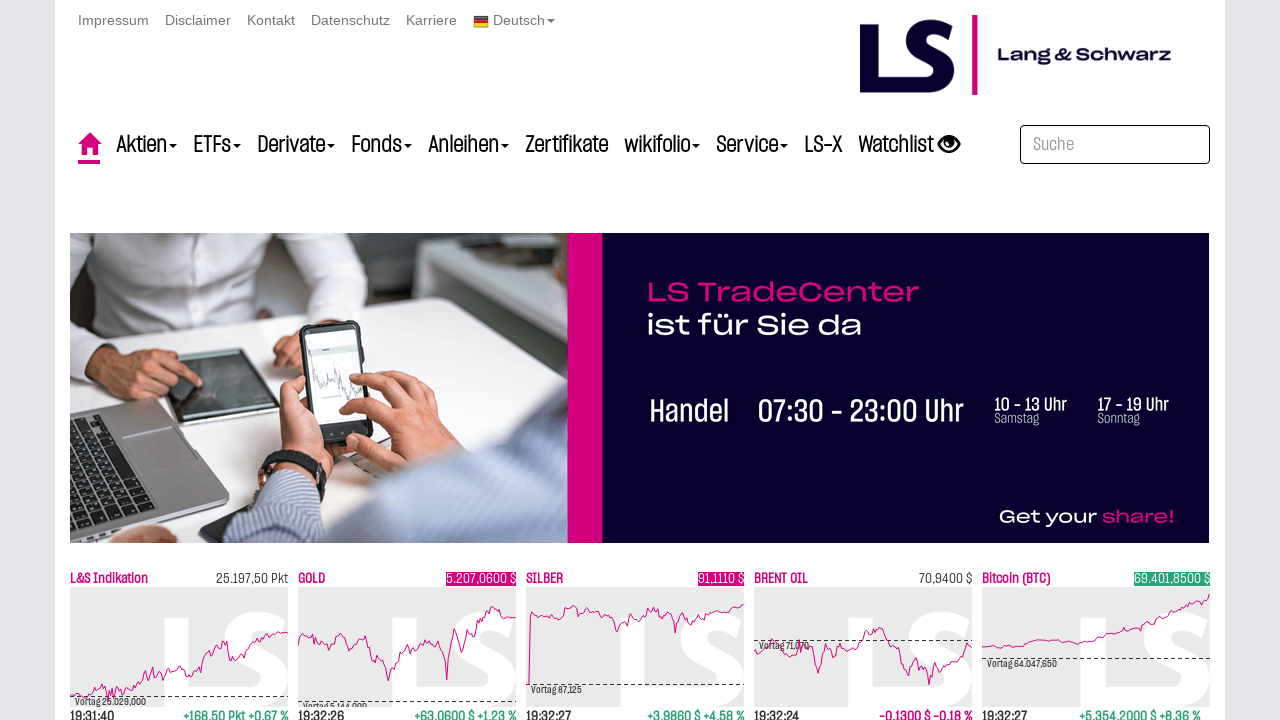

Retrieved DAX price text: 25.197,50 Pkt
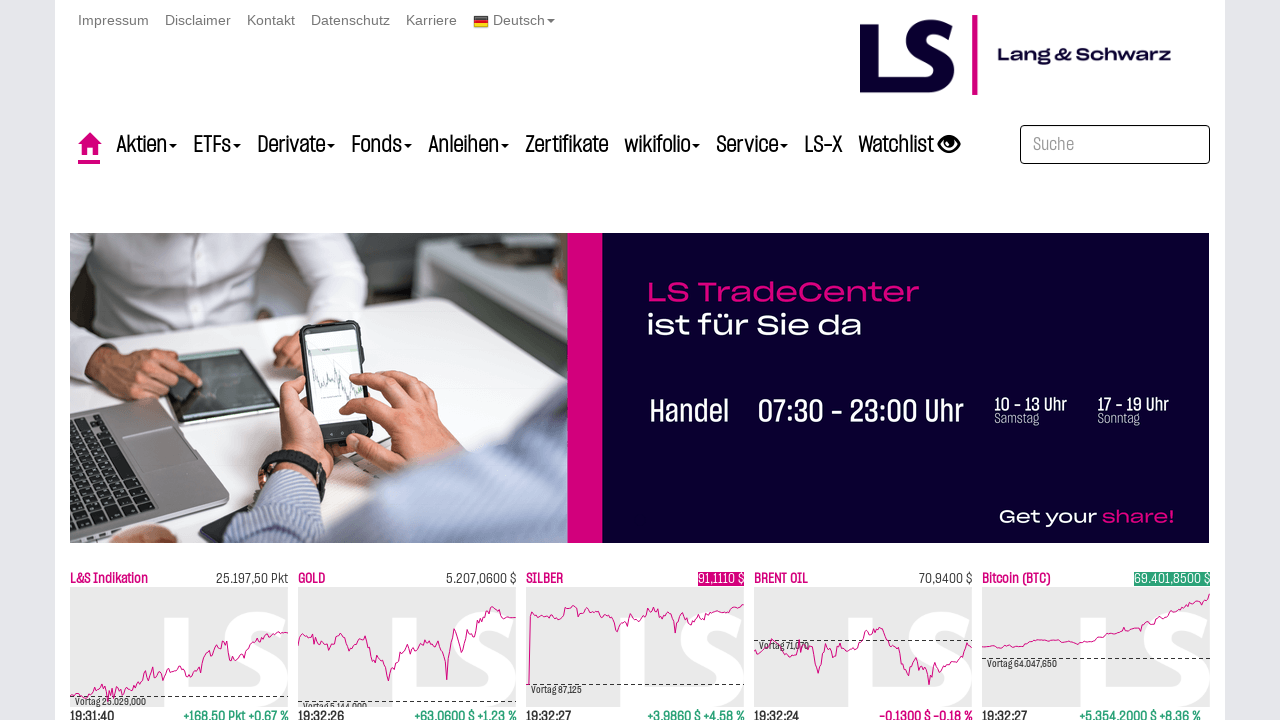

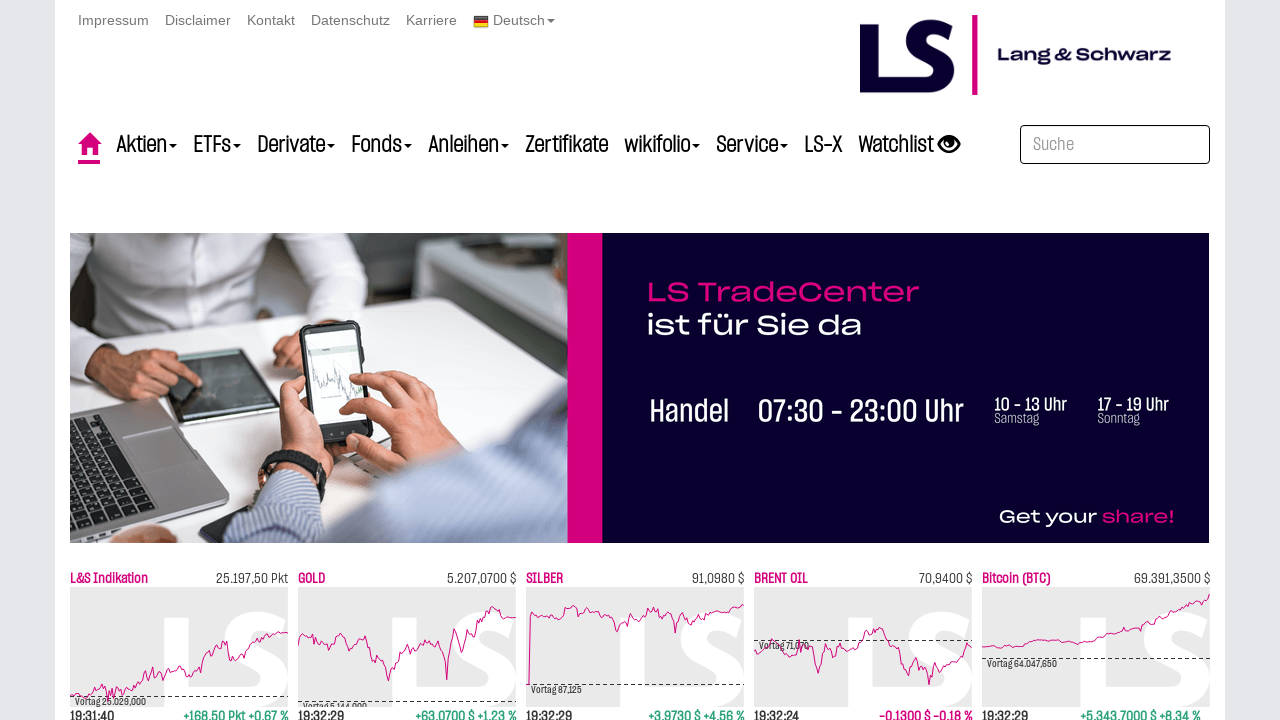